Tests that the radio buttons display expected option labels

Starting URL: https://demoqa.com/elements

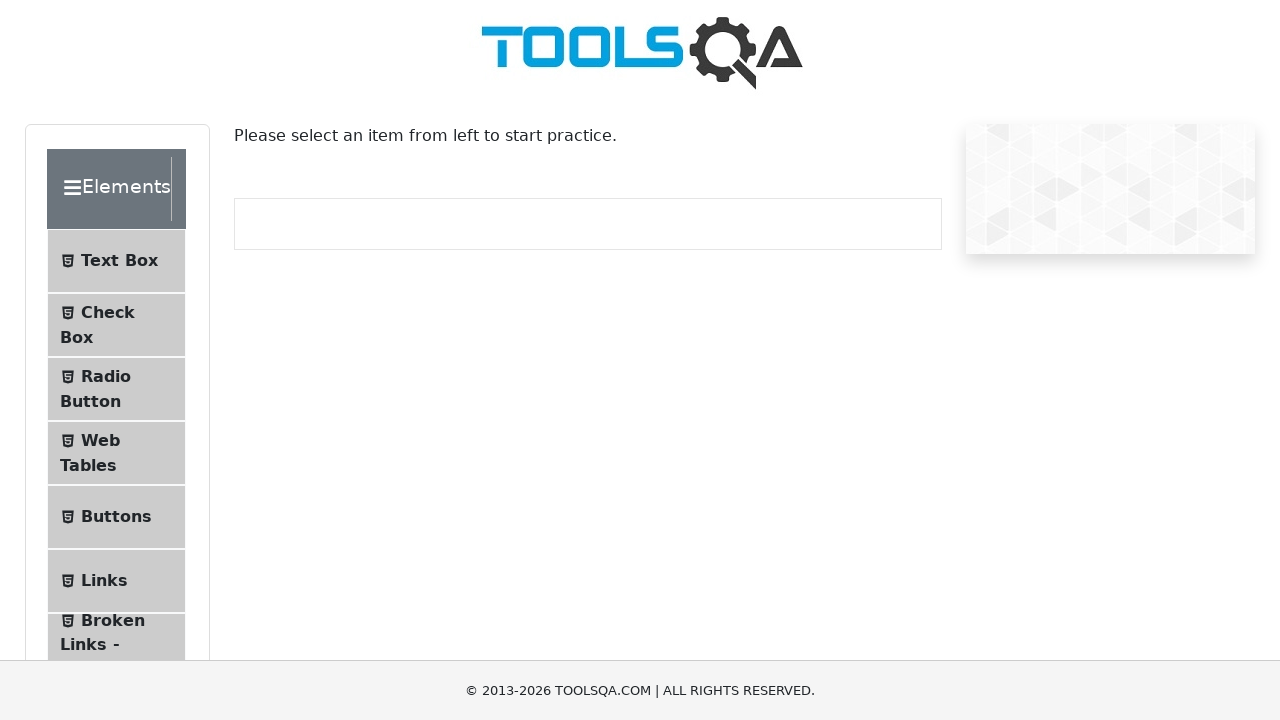

Clicked on Radio Button menu item at (116, 389) on #item-2
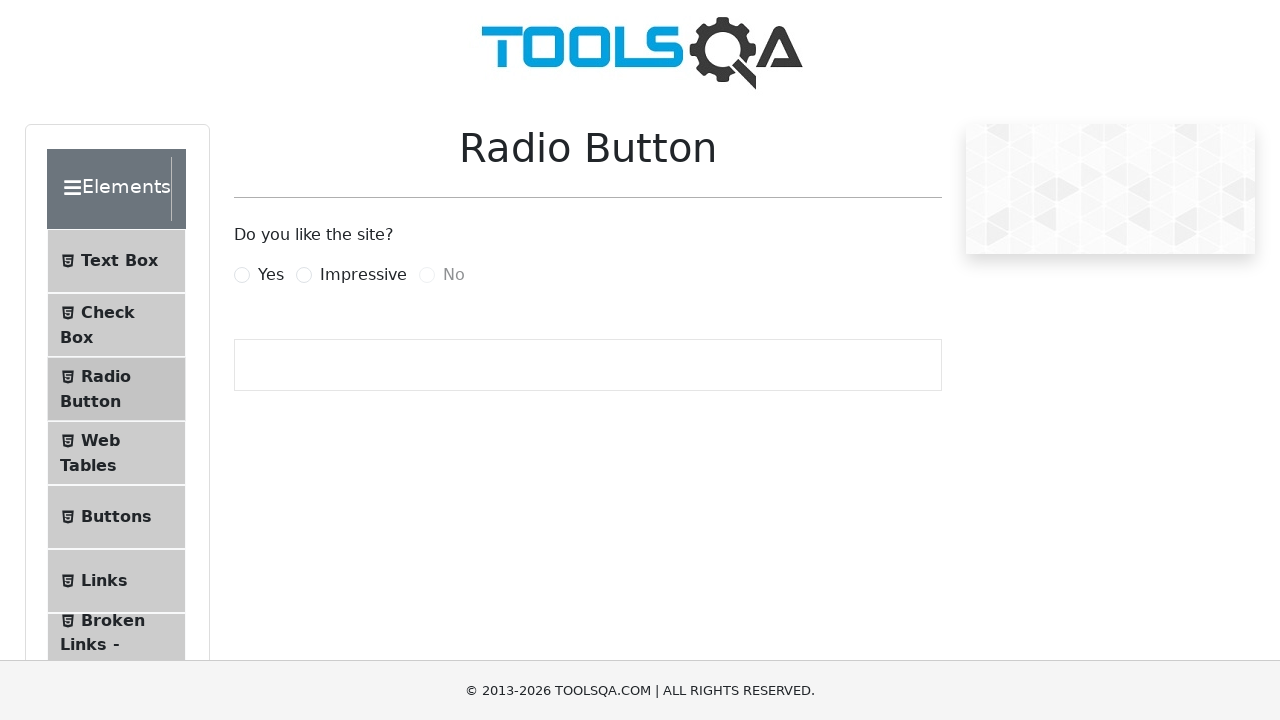

Waited for 'Yes' radio button label to load
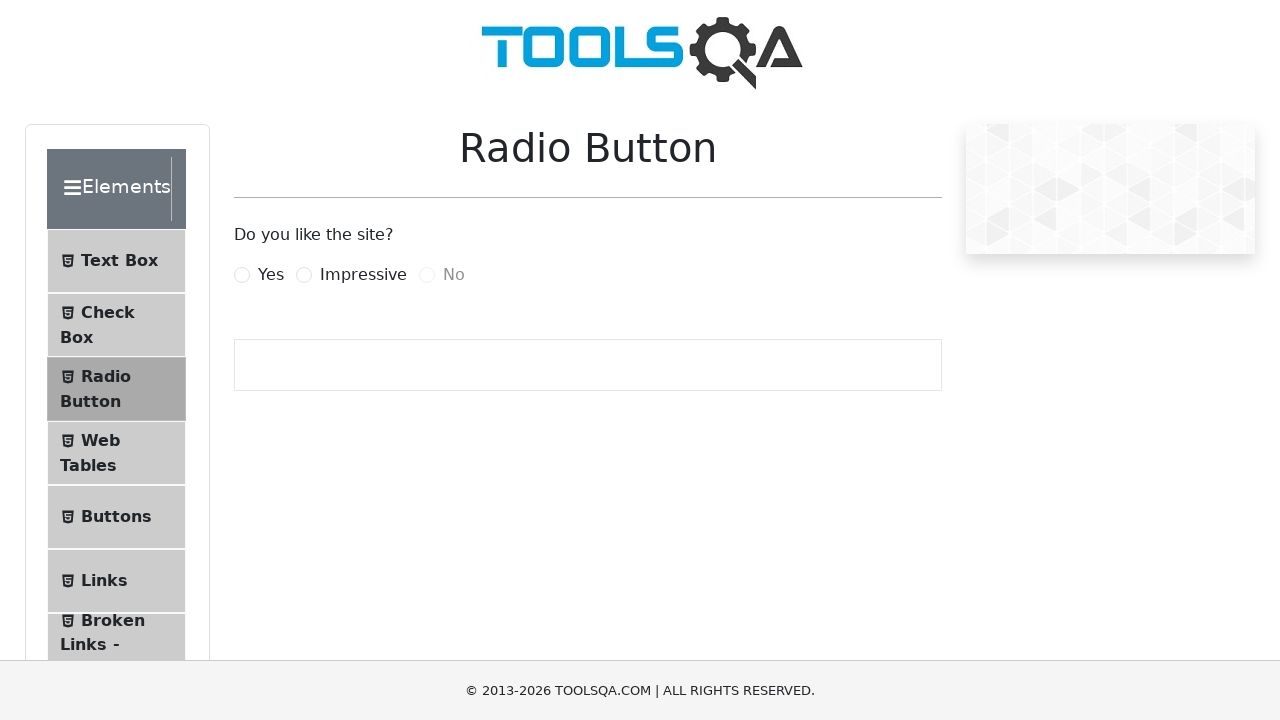

Waited for 'Impressive' radio button label to load
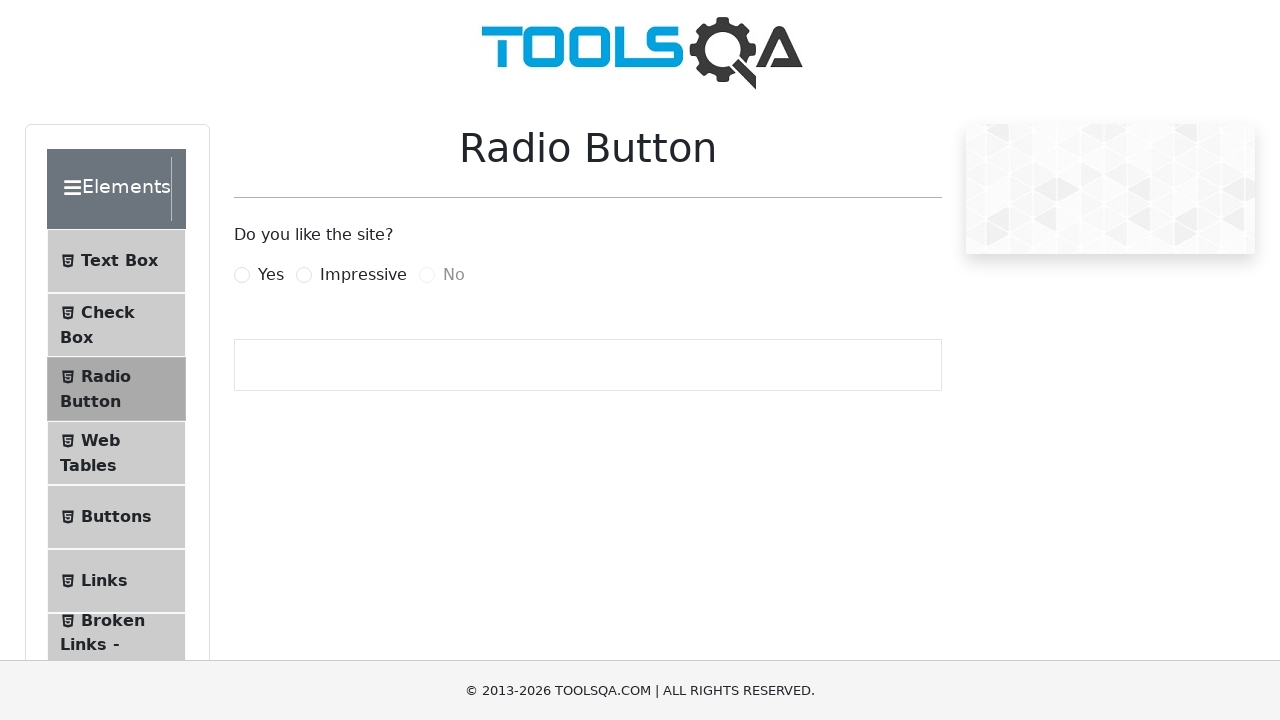

Waited for 'No' radio button label to load
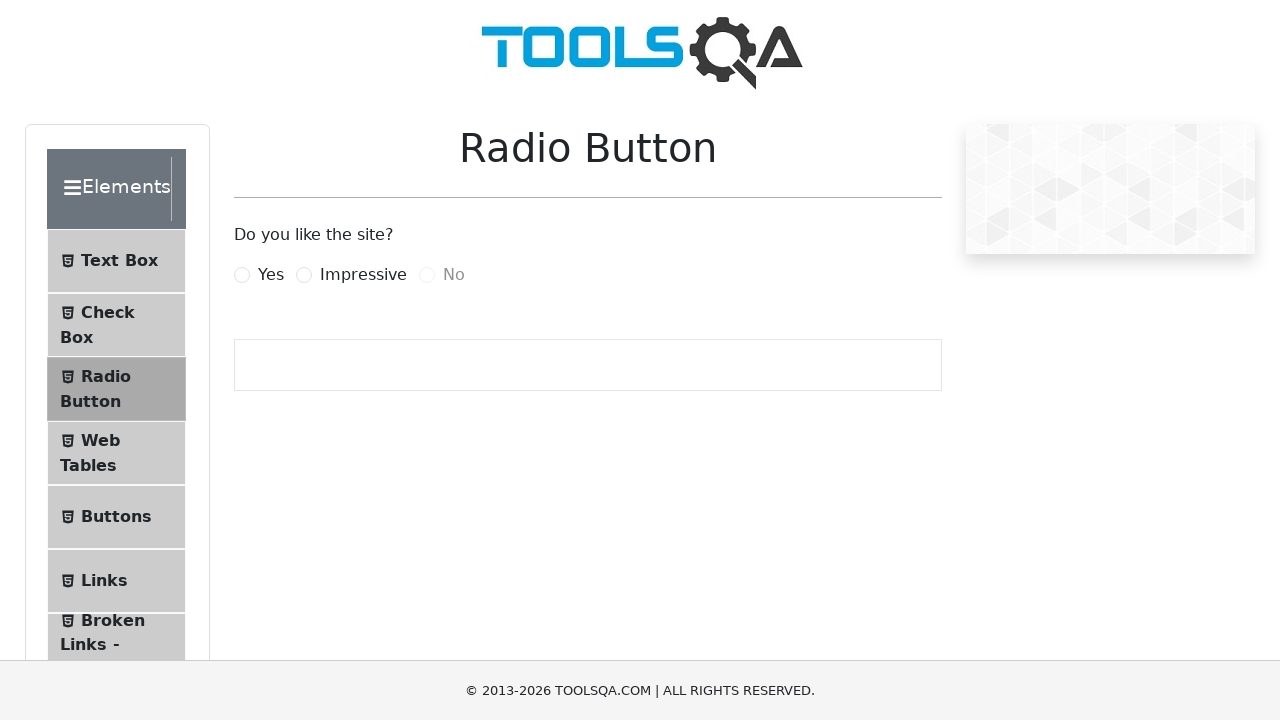

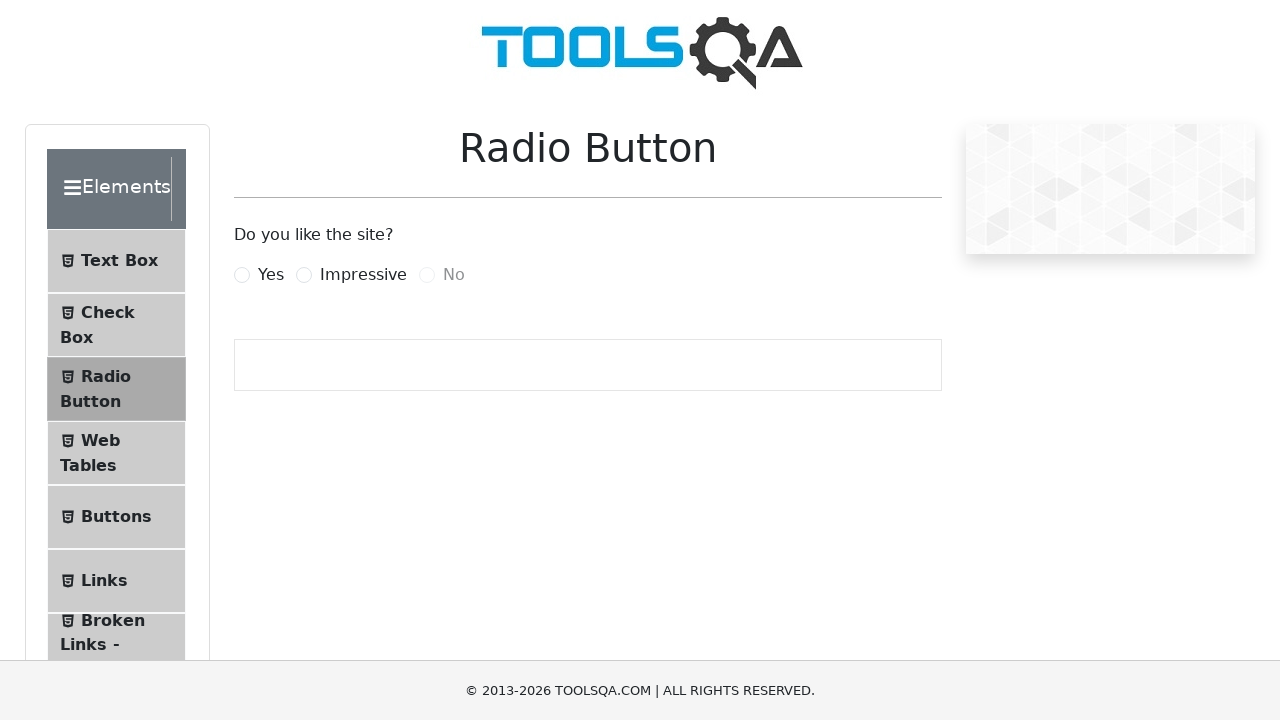